Tests that clicking the "GET STARTED" link navigates to the Playwright Python documentation intro page.

Starting URL: https://playwright.dev/python

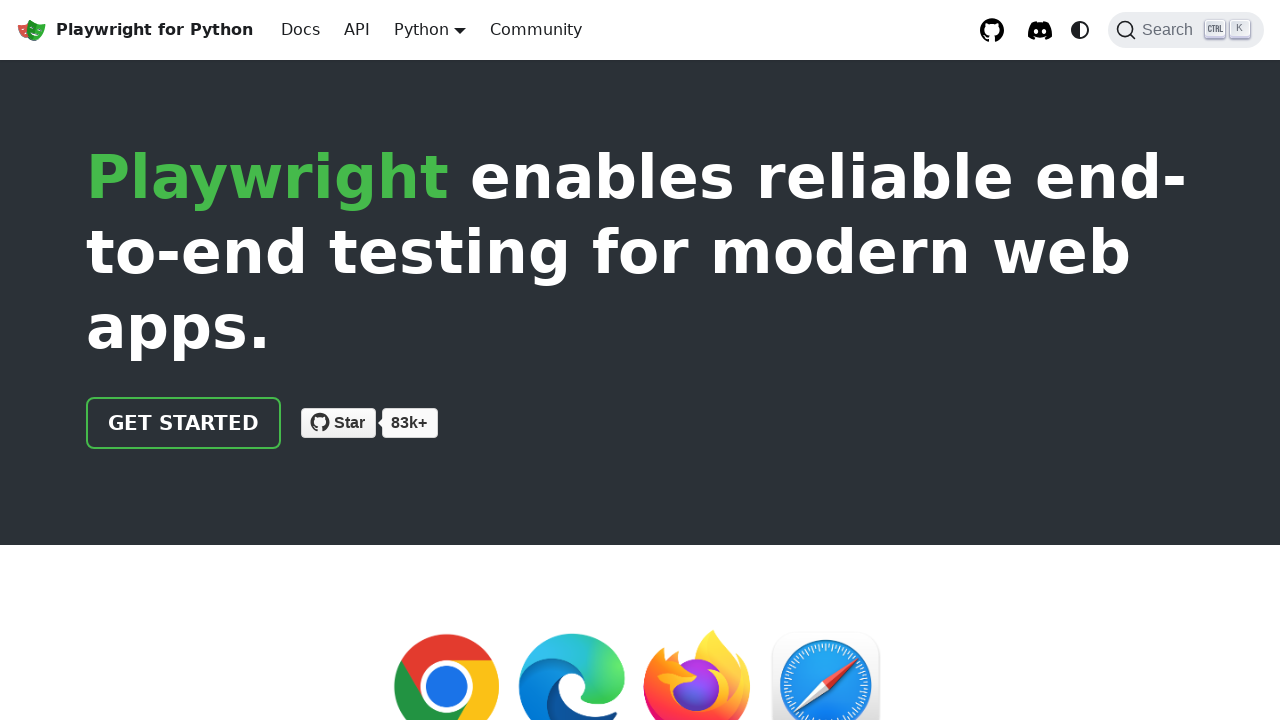

Located GET STARTED link
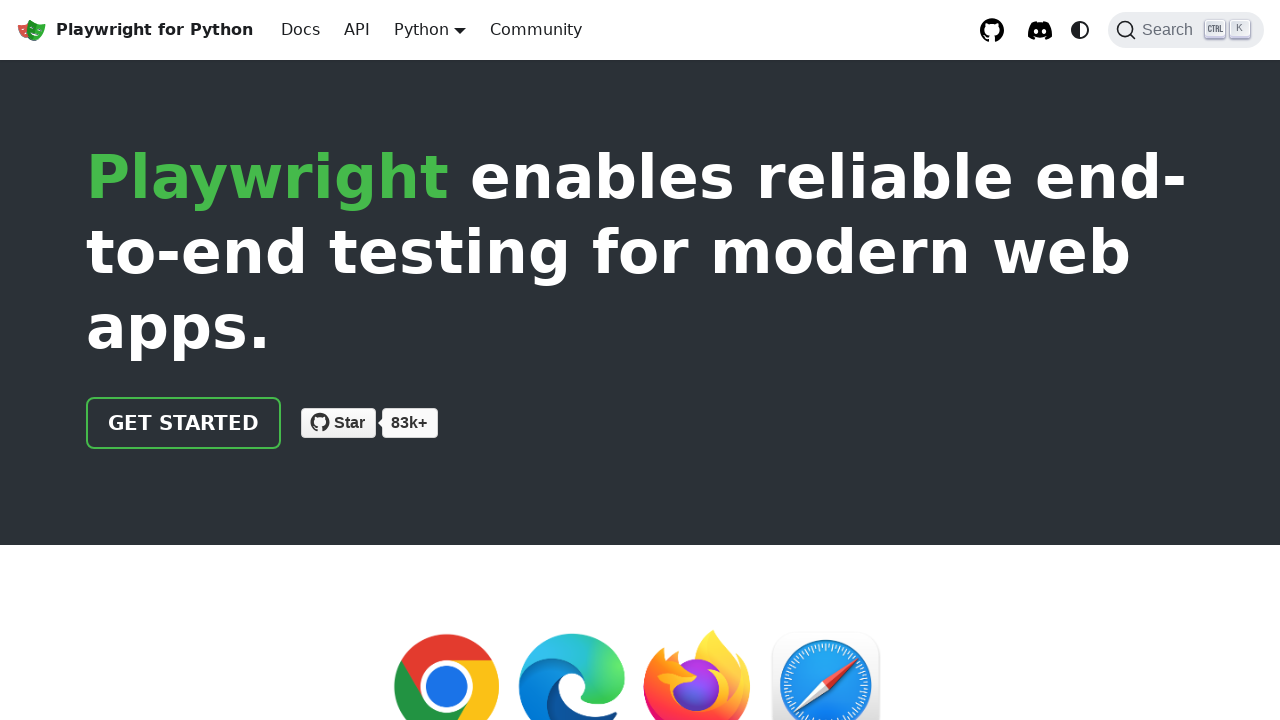

Clicked GET STARTED link at (184, 423) on internal:role=link[name="GET STARTED"i]
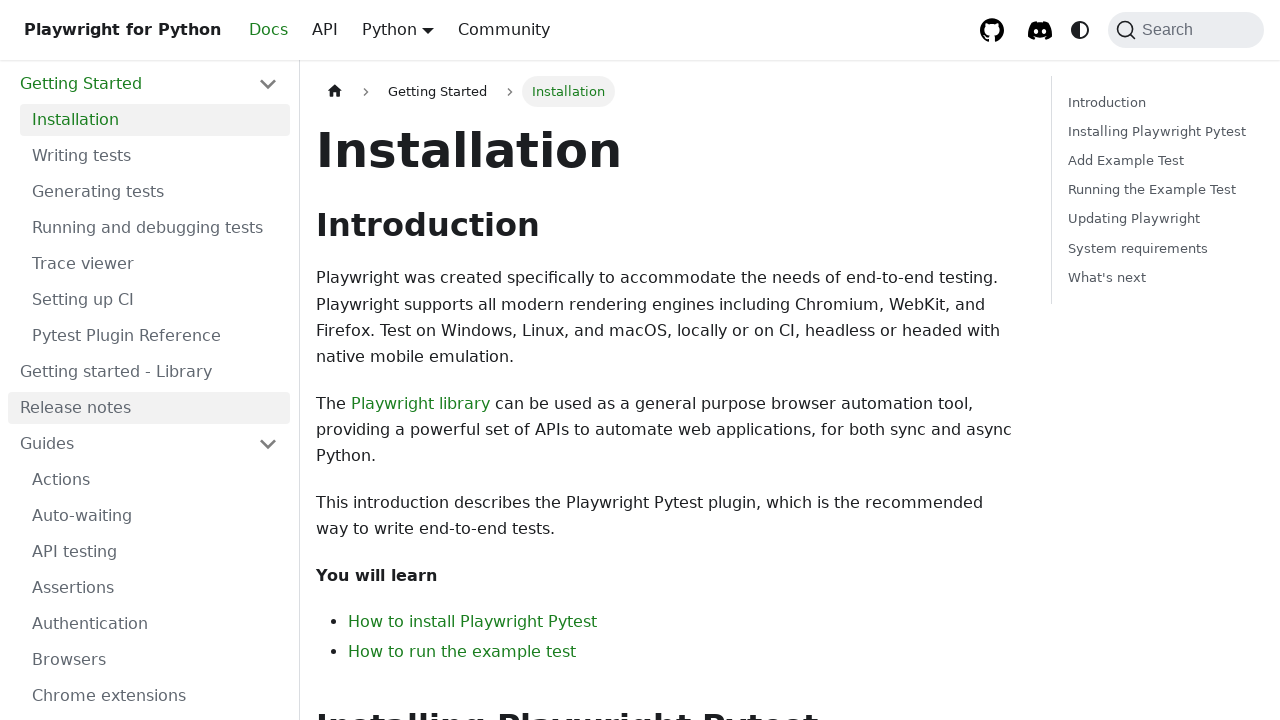

Navigated to Playwright Python documentation intro page
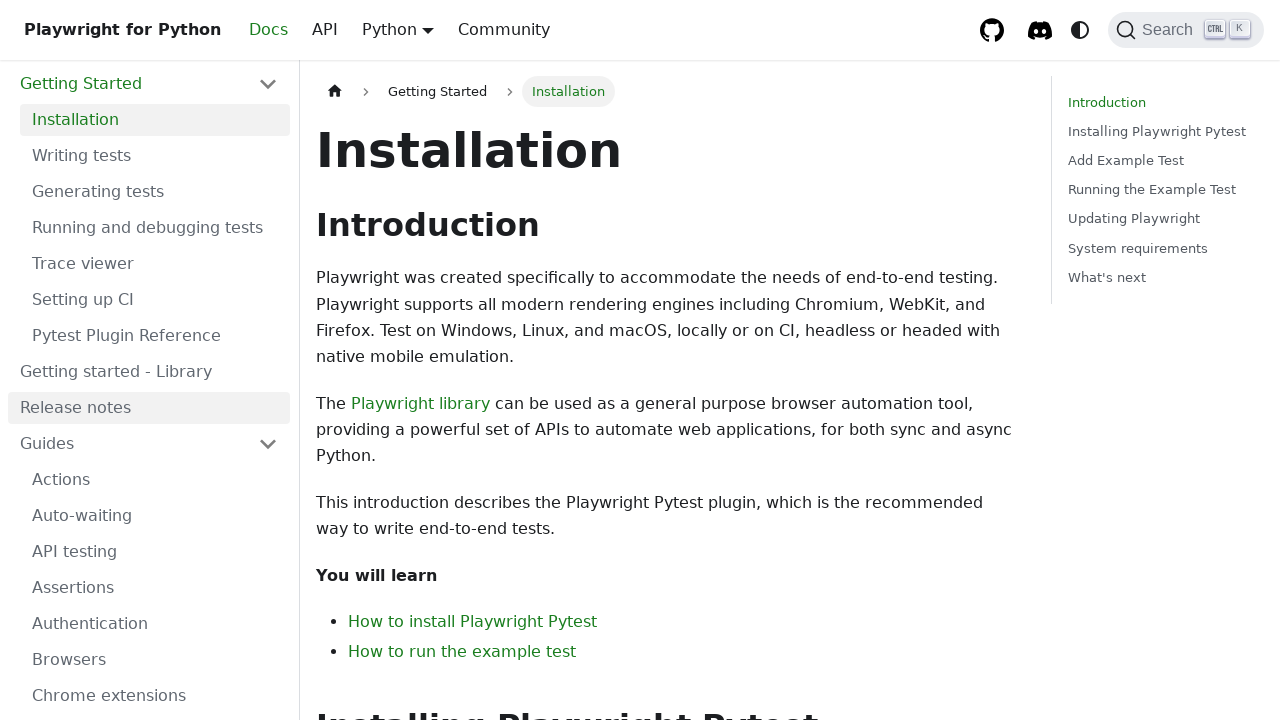

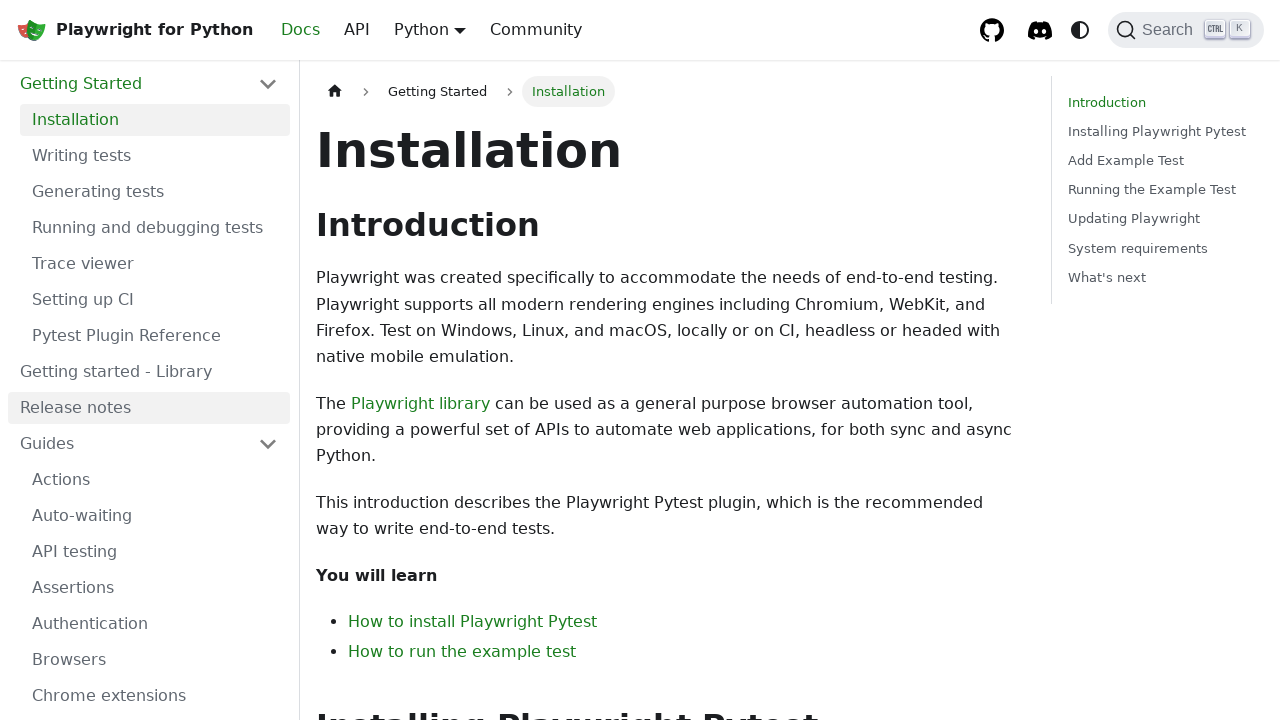